Navigates to Mars news page and waits for the news article content to load

Starting URL: https://data-class-mars.s3.amazonaws.com/Mars/index.html

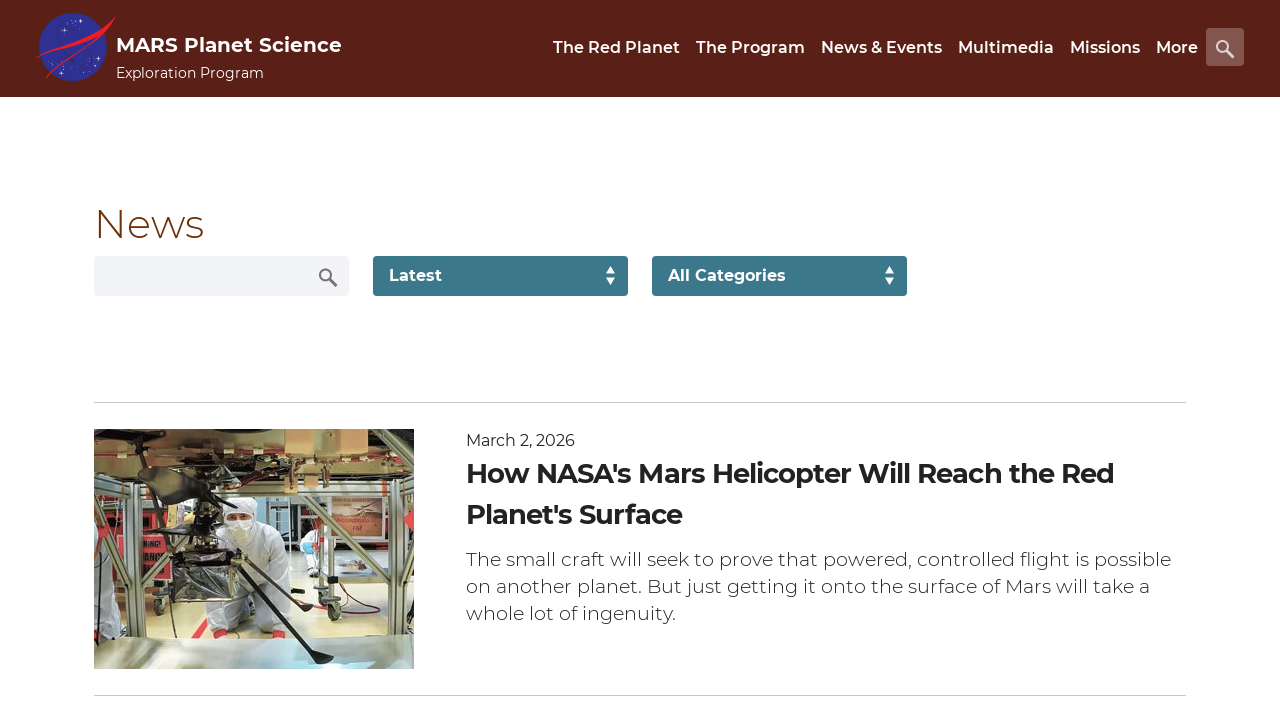

Navigated to Mars news page
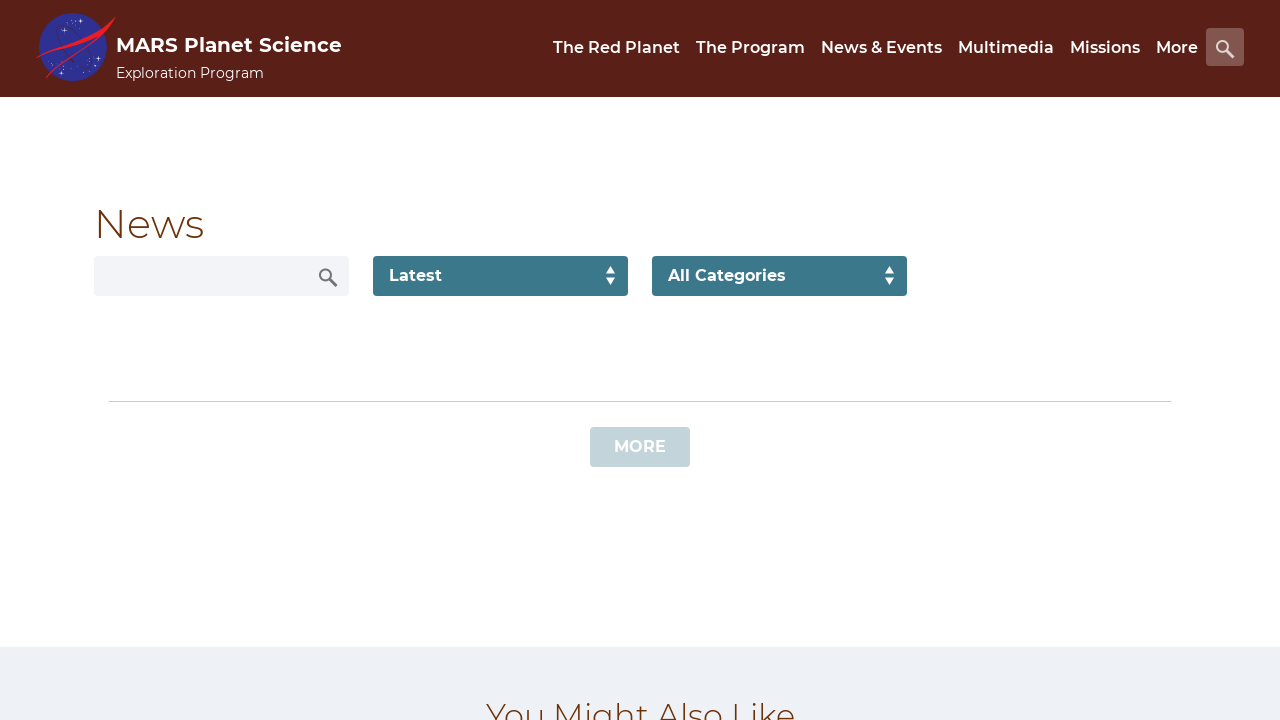

News article list loaded
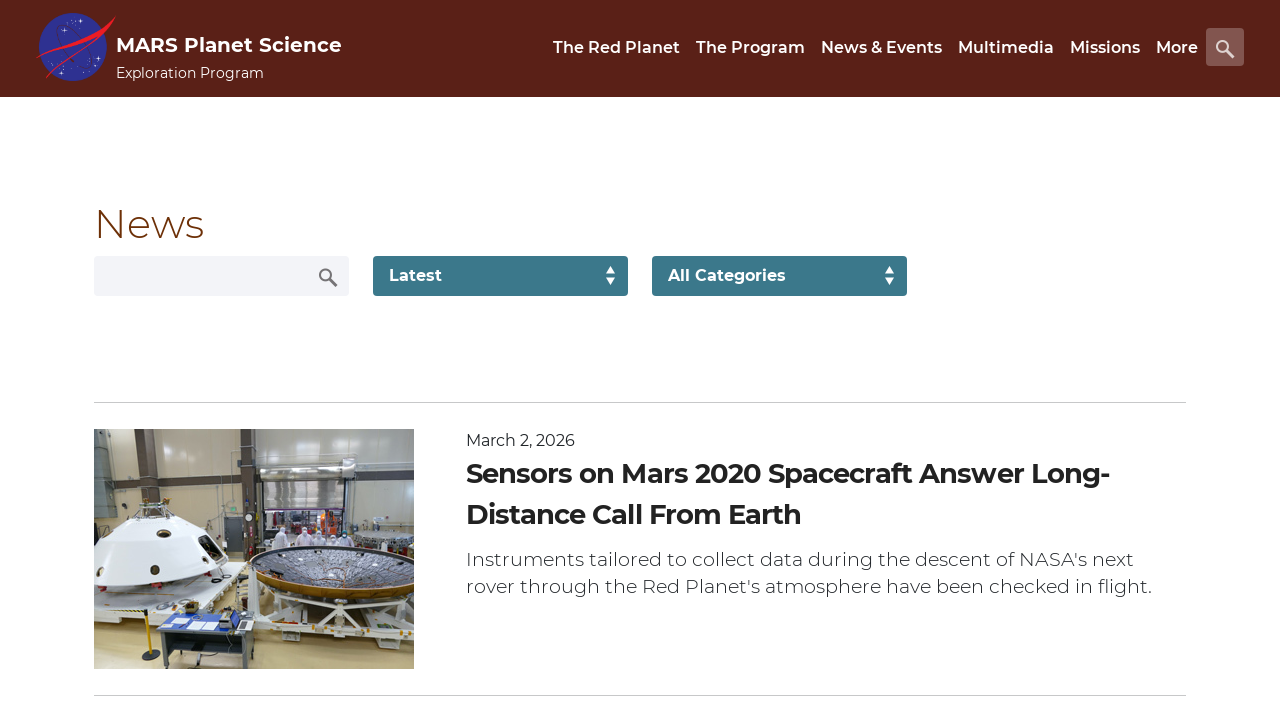

News article content title is present
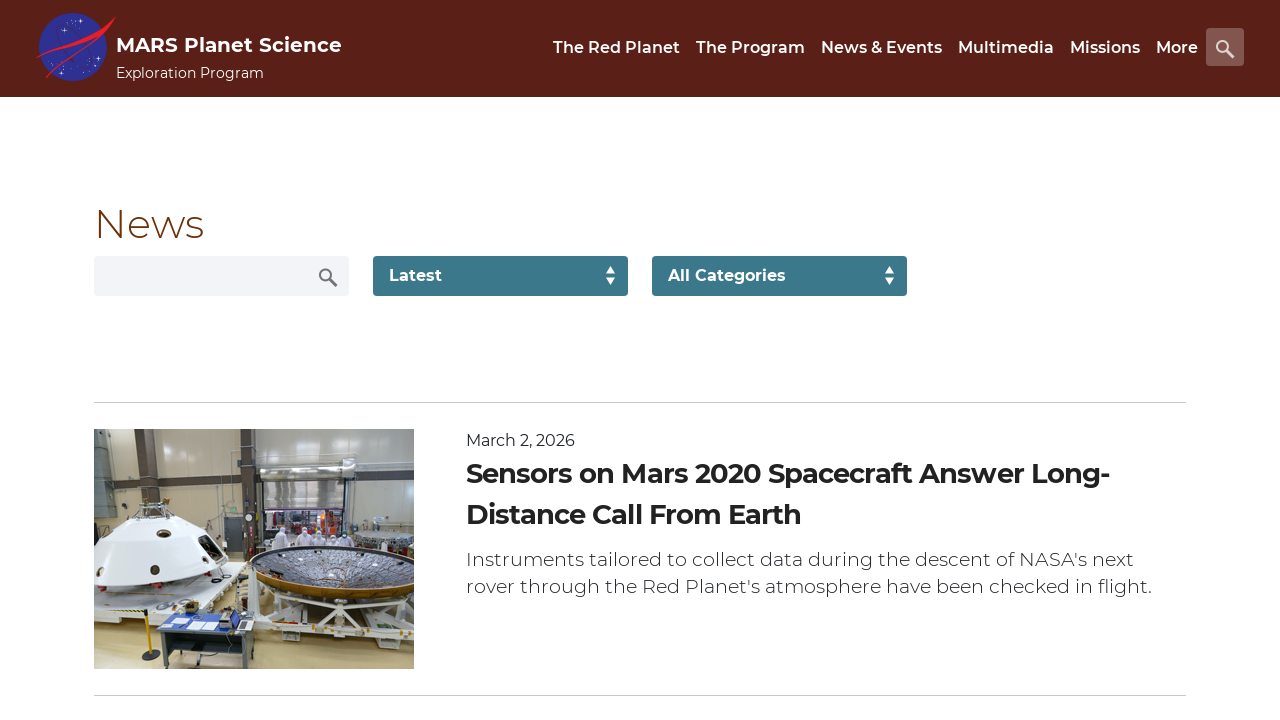

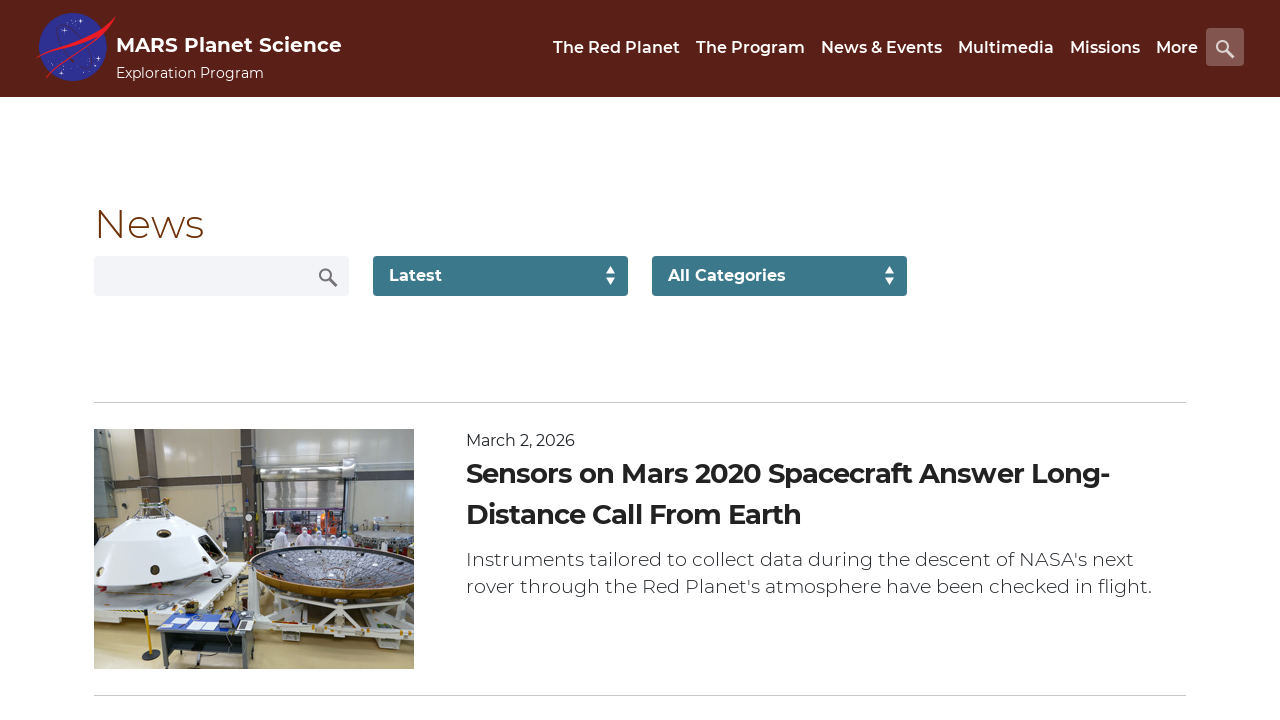